Tests the add-to-cart functionality on an e-commerce demo site by clicking a product's add button, verifying the cart opens, and confirming the correct product appears in the cart.

Starting URL: https://bstackdemo.com/

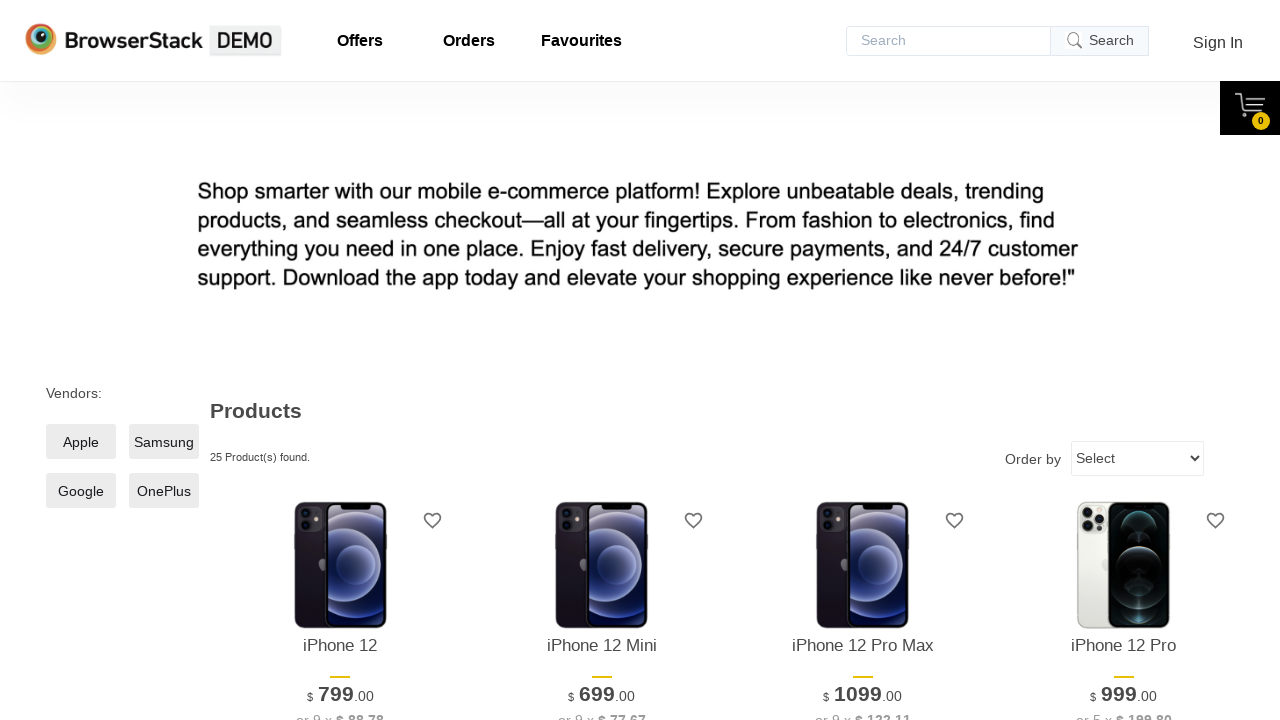

Verified page title is 'StackDemo'
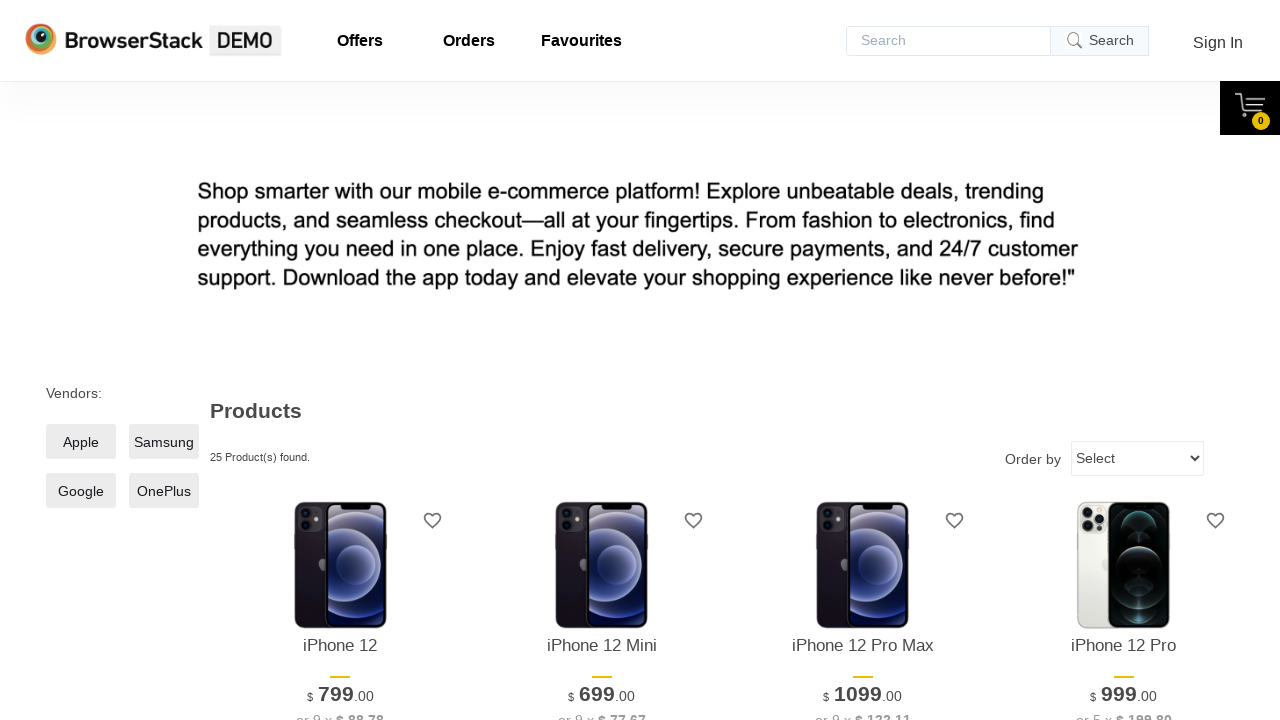

Retrieved product name from page: iPhone 12
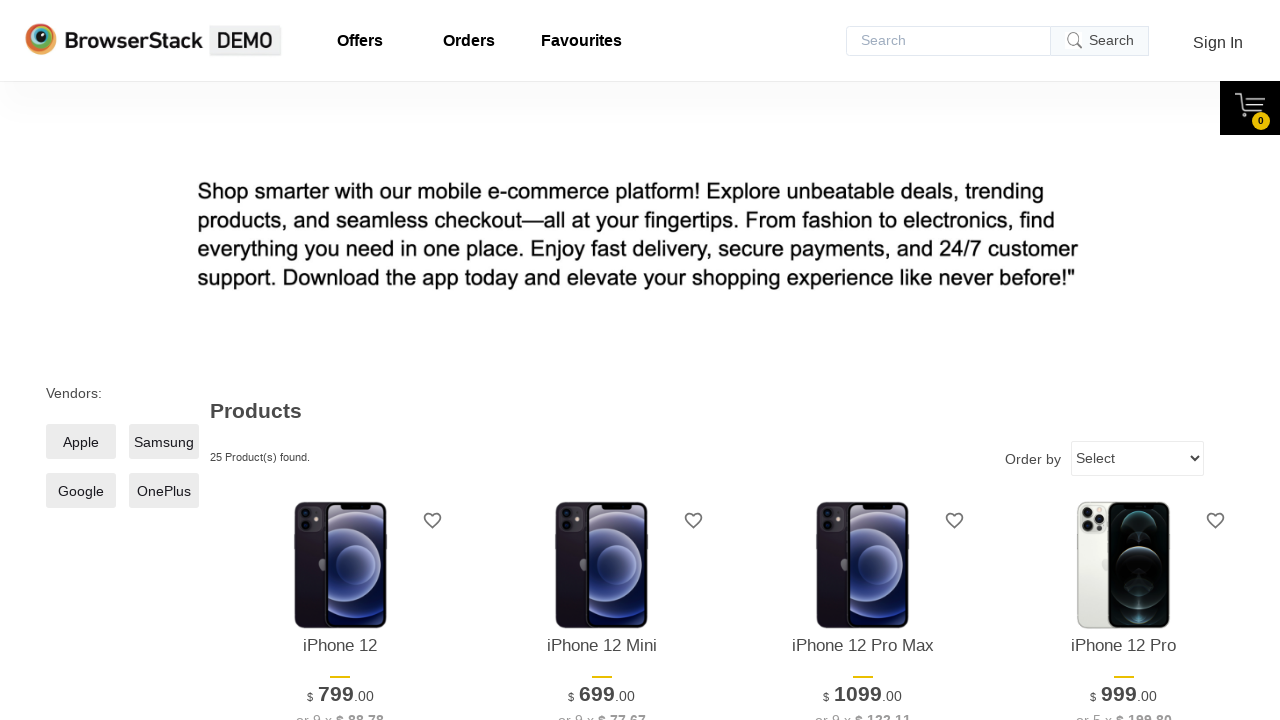

Clicked 'Add to Cart' button for first product at (340, 361) on xpath=//*[@id='1']/div[4]
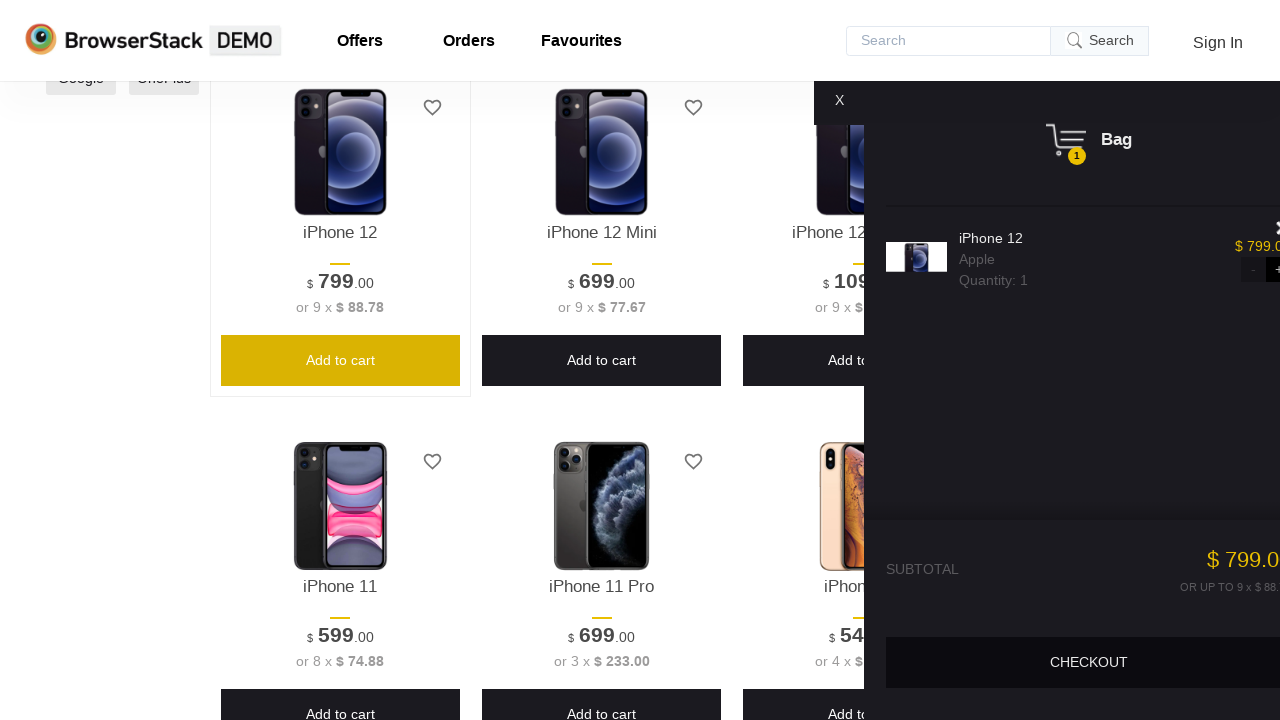

Cart element became visible
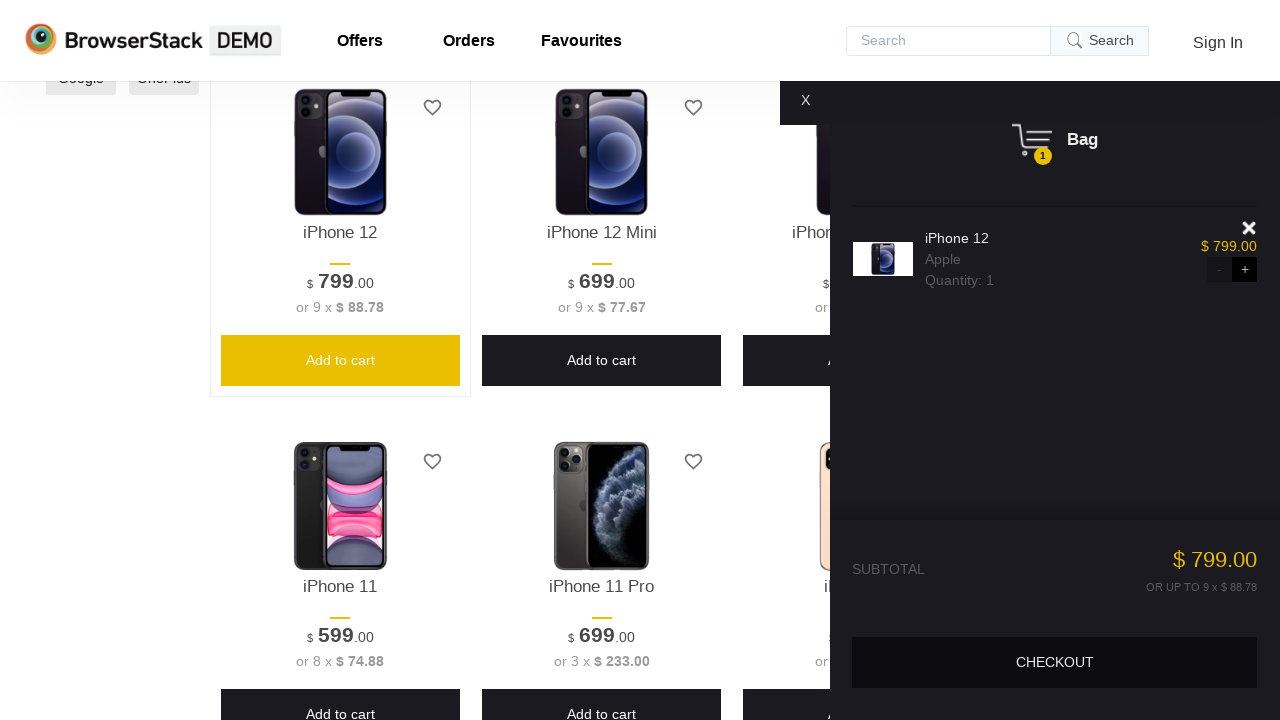

Verified cart is visible
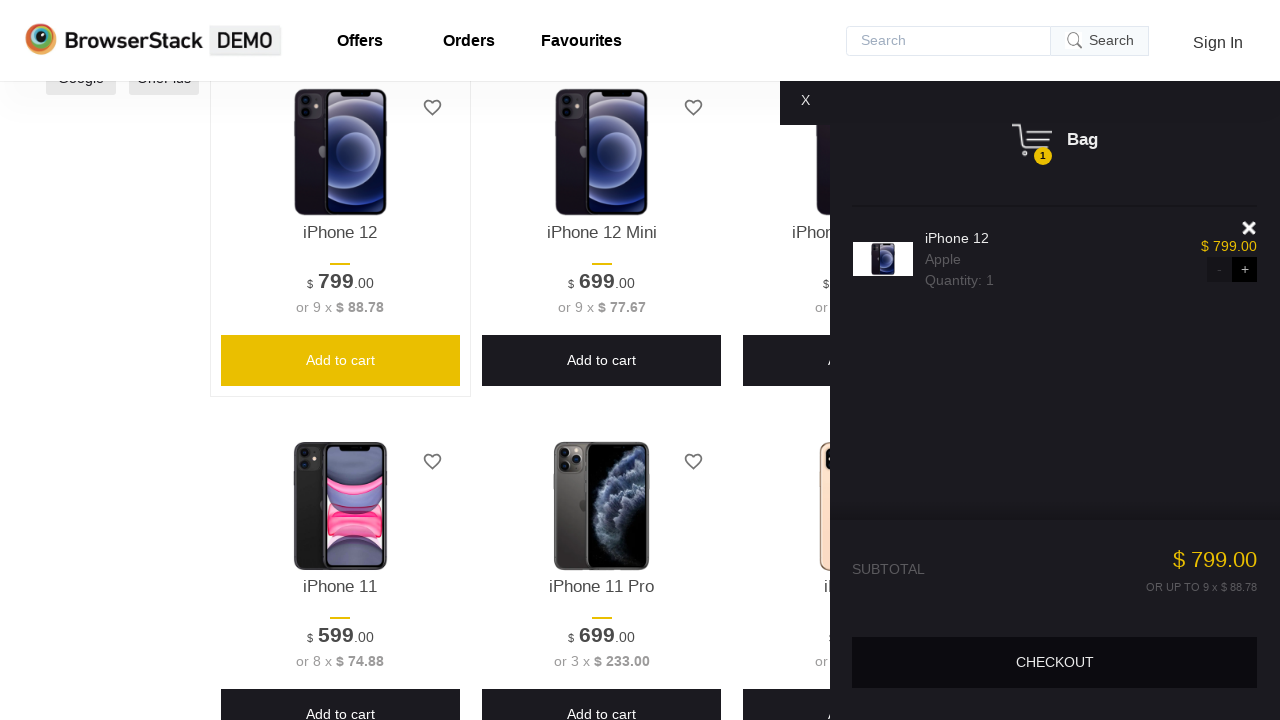

Retrieved product name from cart: iPhone 12
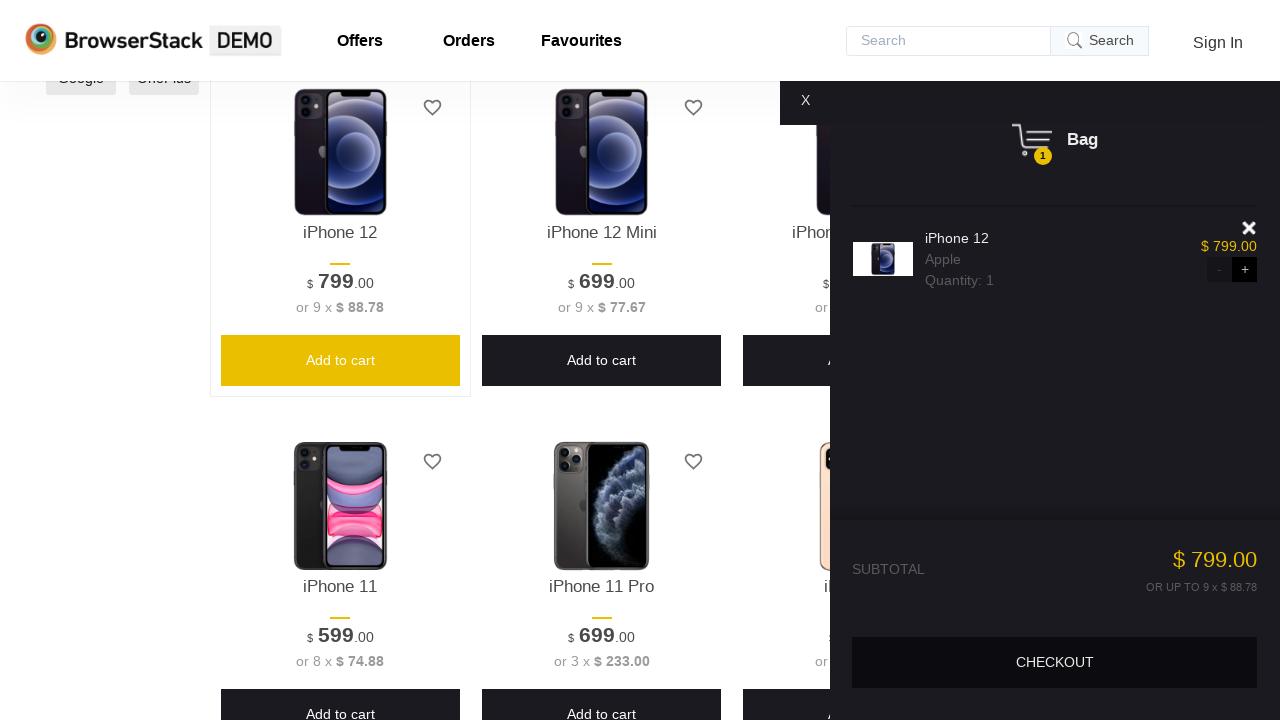

Verified product in cart matches the product added from page
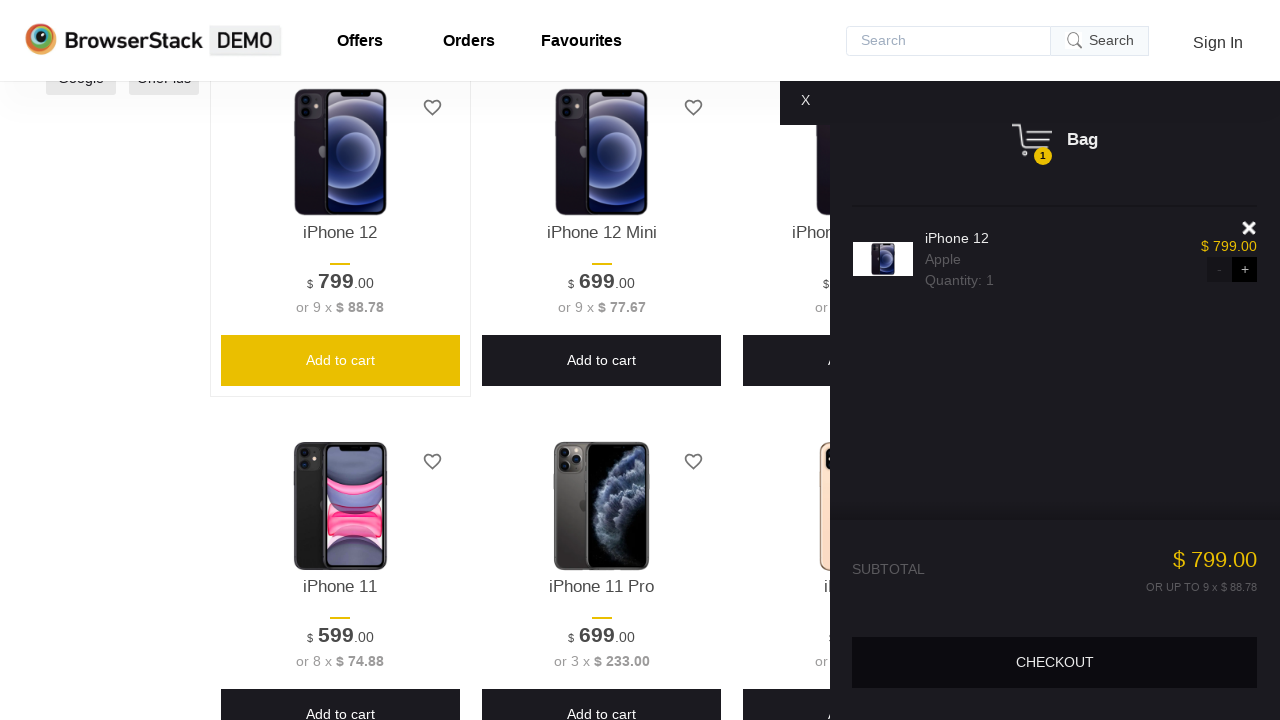

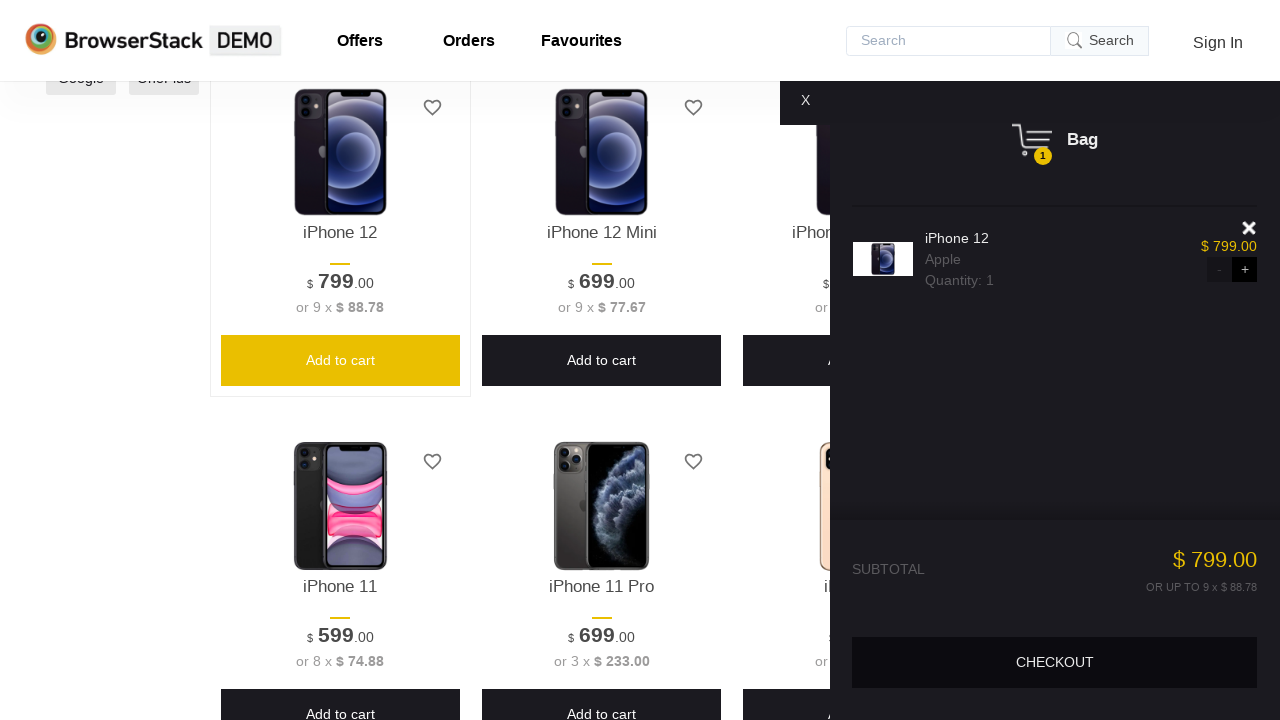